Tests dismissing a modal advertisement popup by clicking the Close button in the modal footer on a practice automation site.

Starting URL: http://the-internet.herokuapp.com/entry_ad

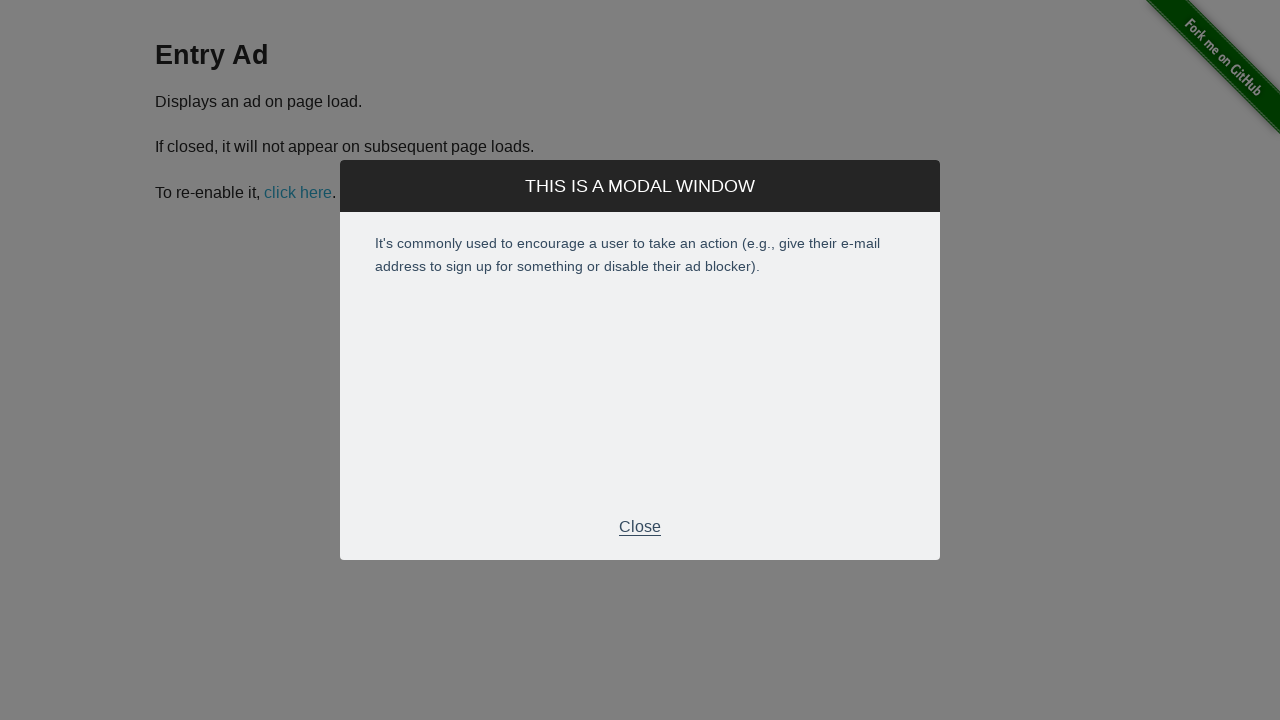

Entry ad modal appeared and is visible
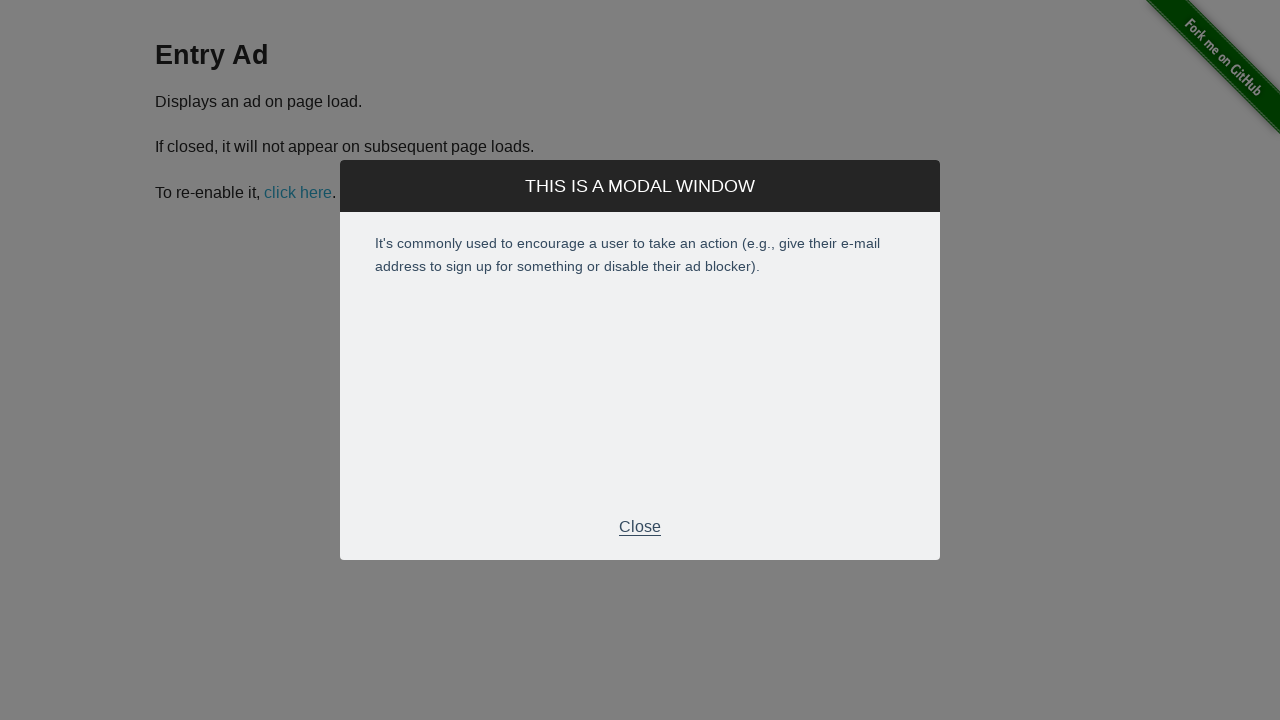

Clicked Close button in modal footer to dismiss advertisement at (640, 527) on div.modal-footer
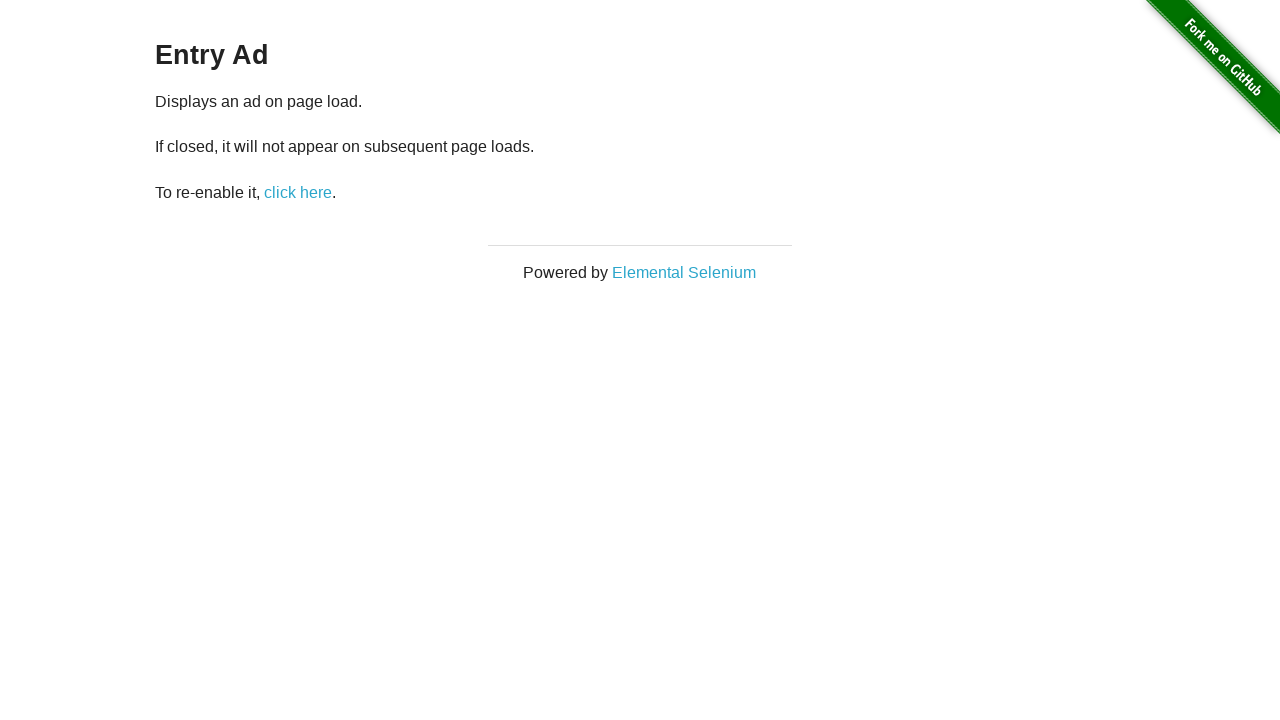

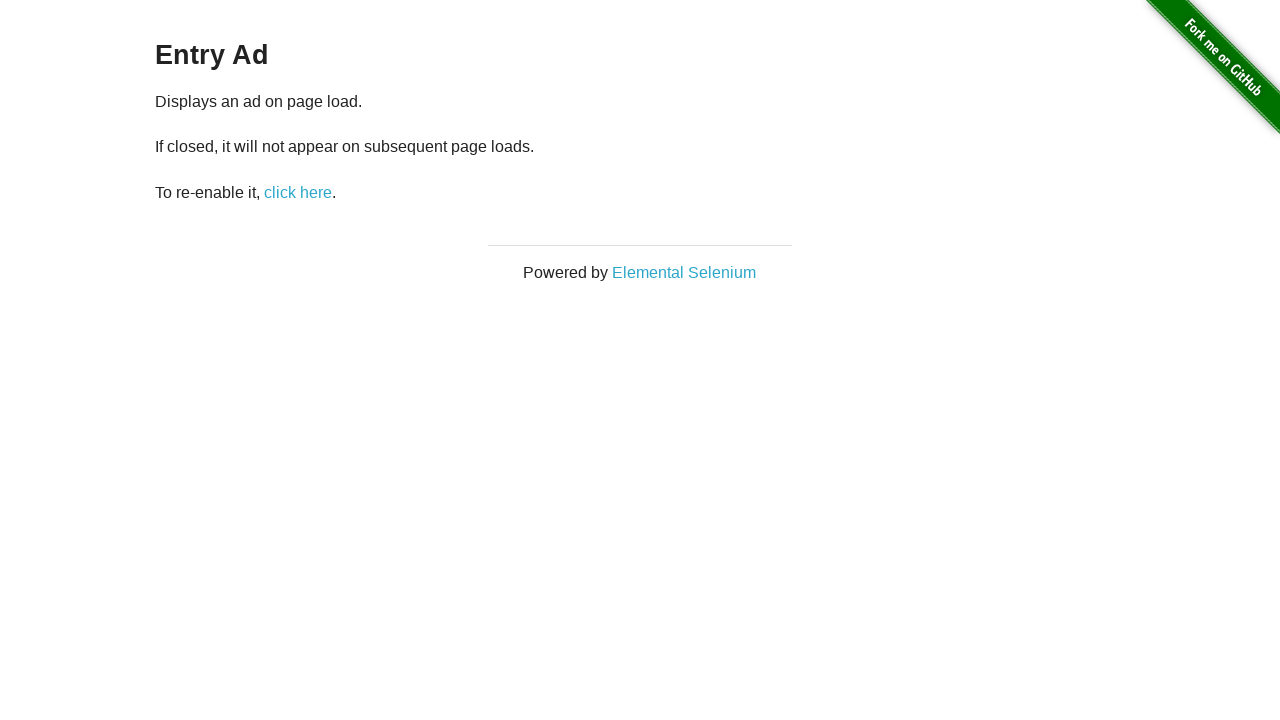